Tests a simple form by filling in first name, last name, city, and country fields using different element locator strategies, then submits the form and handles the resulting alert.

Starting URL: http://suninjuly.github.io/simple_form_find_task.html

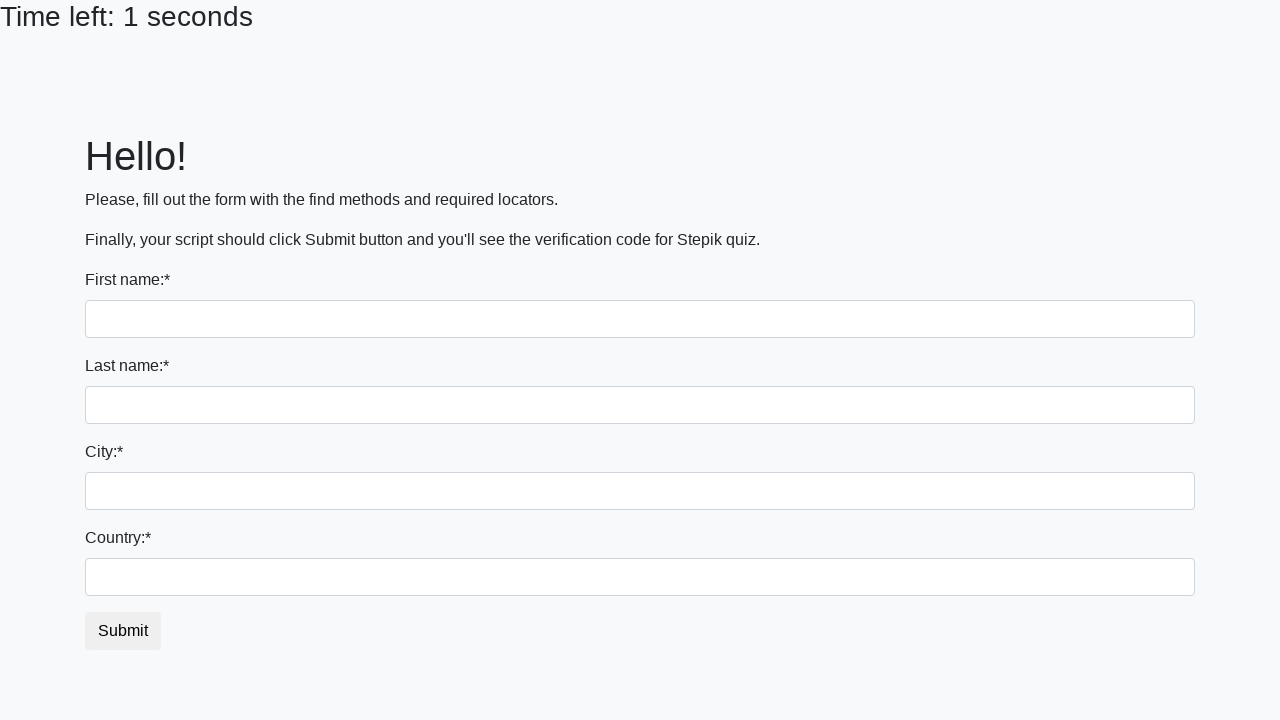

Filled first name field with 'Donald' using tag name selector on input
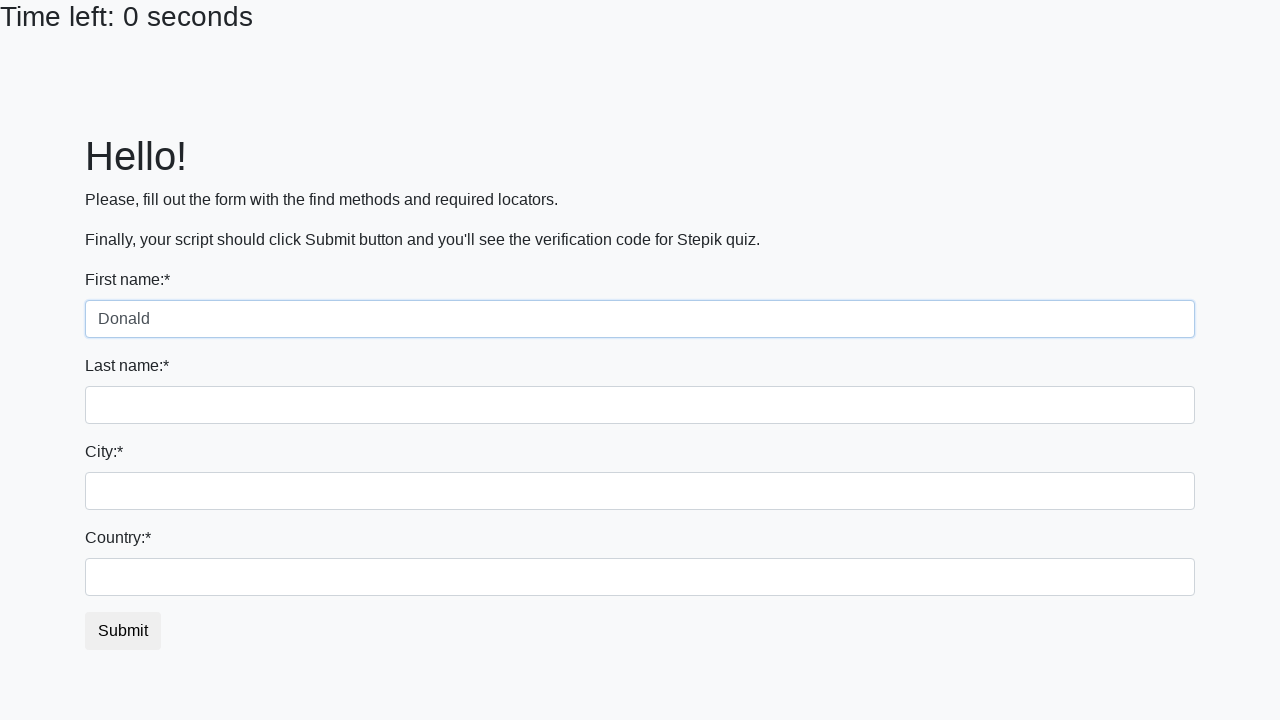

Filled last name field with 'Trump' using name attribute selector on input[name='last_name']
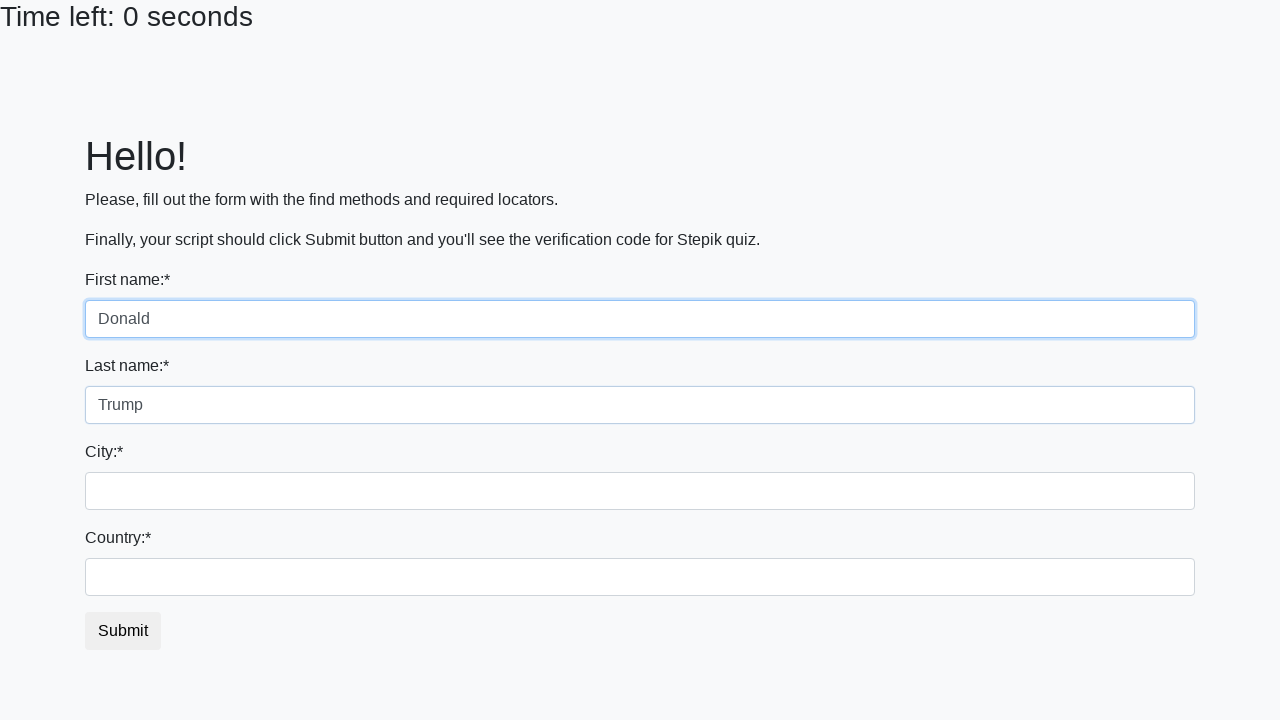

Filled city field with 'Palm Beach' using class selector on .form-control.city
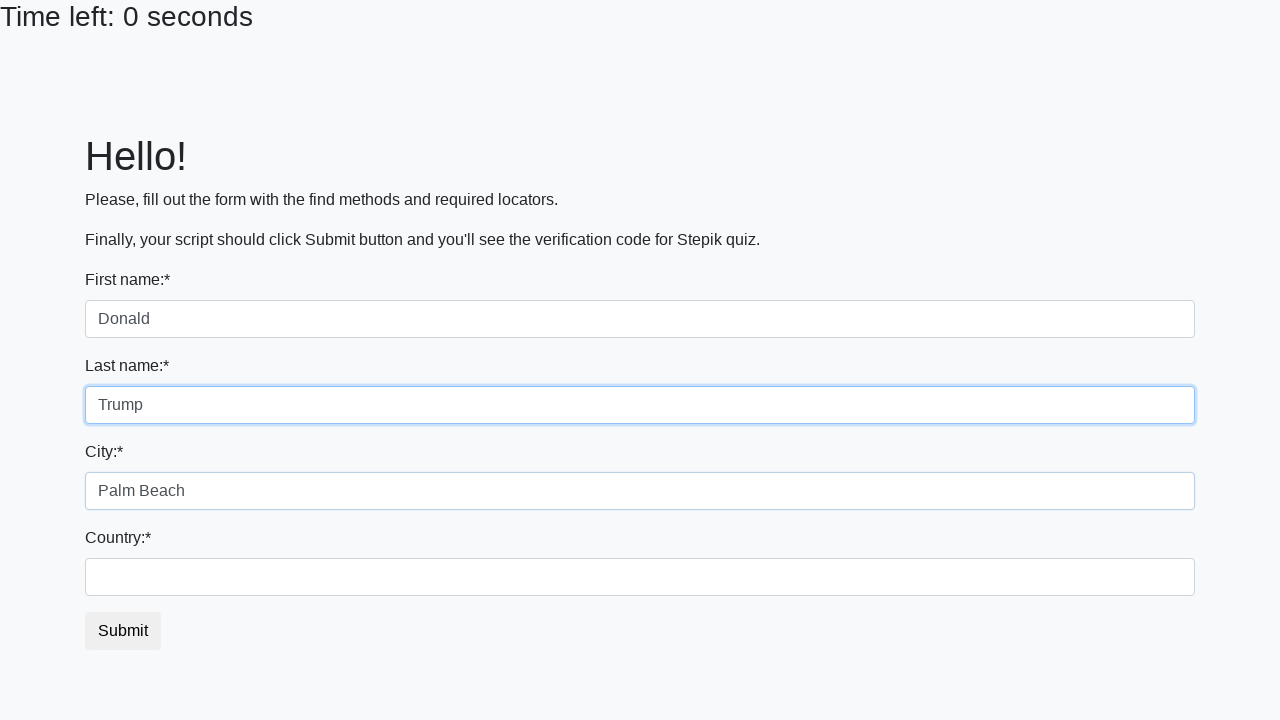

Filled country field with 'Ukraine' using ID selector on #country
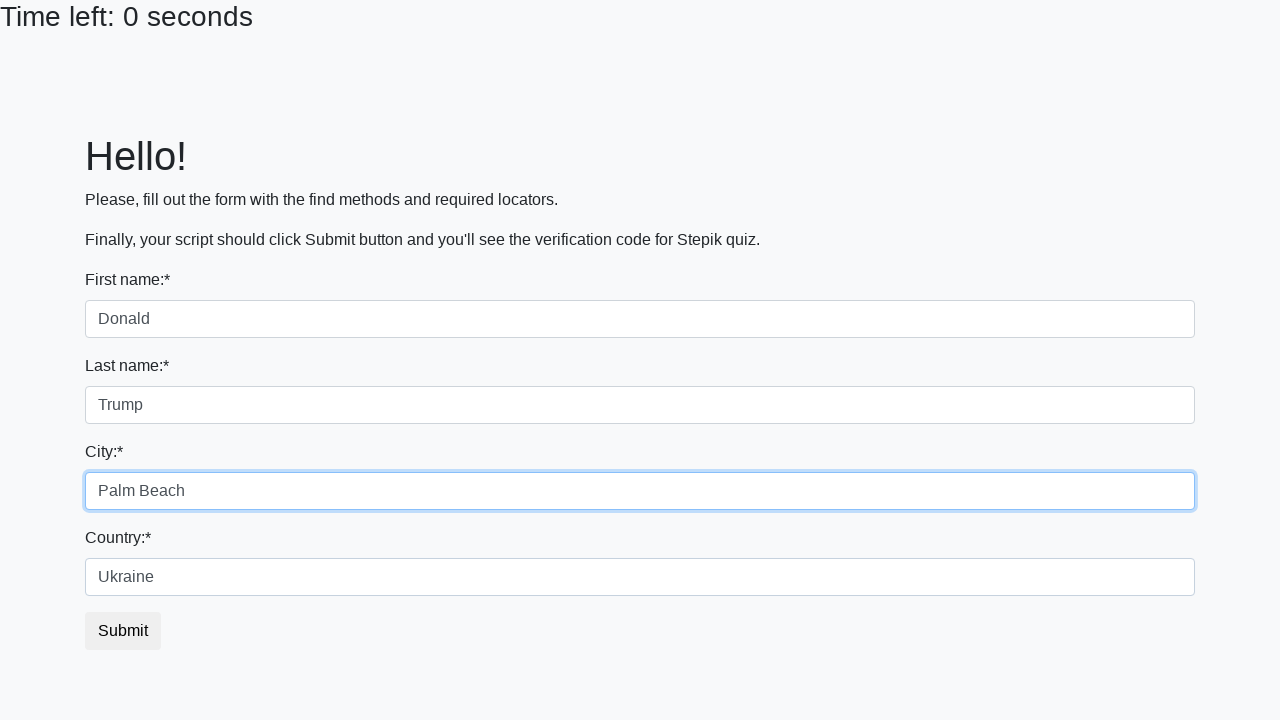

Clicked submit button to submit the form at (123, 631) on button.btn
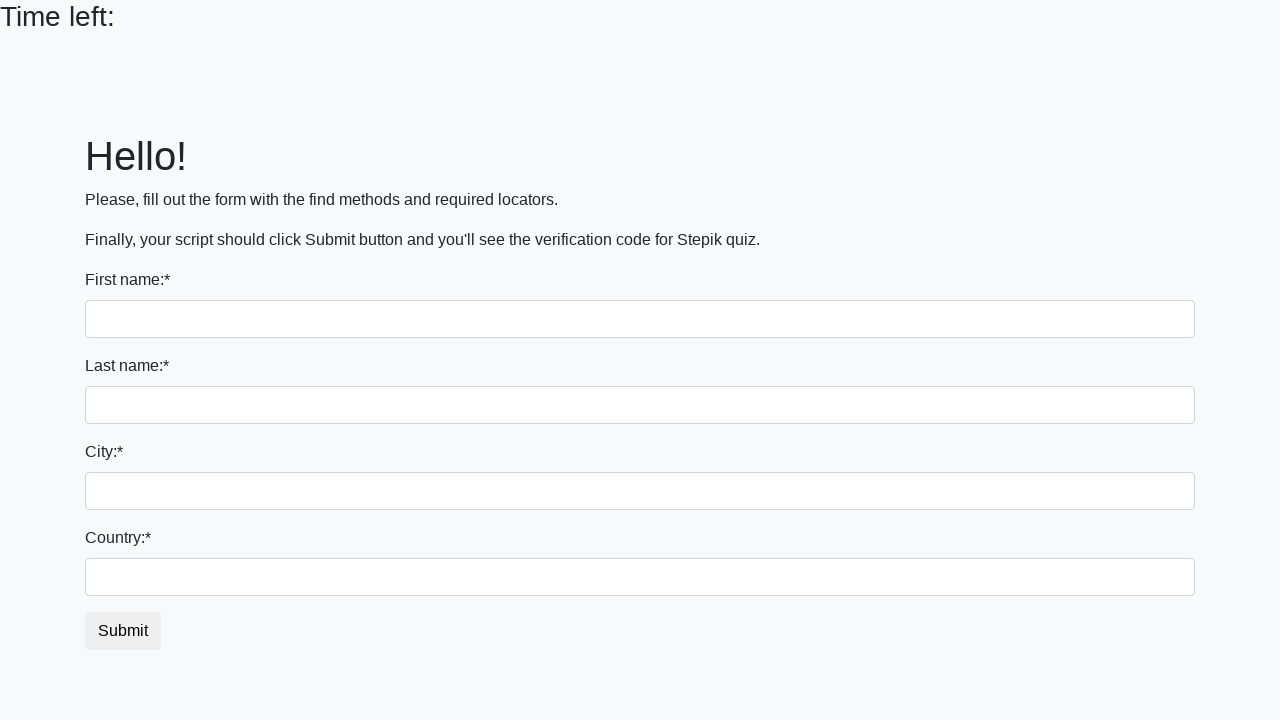

Set up dialog handler to accept alerts
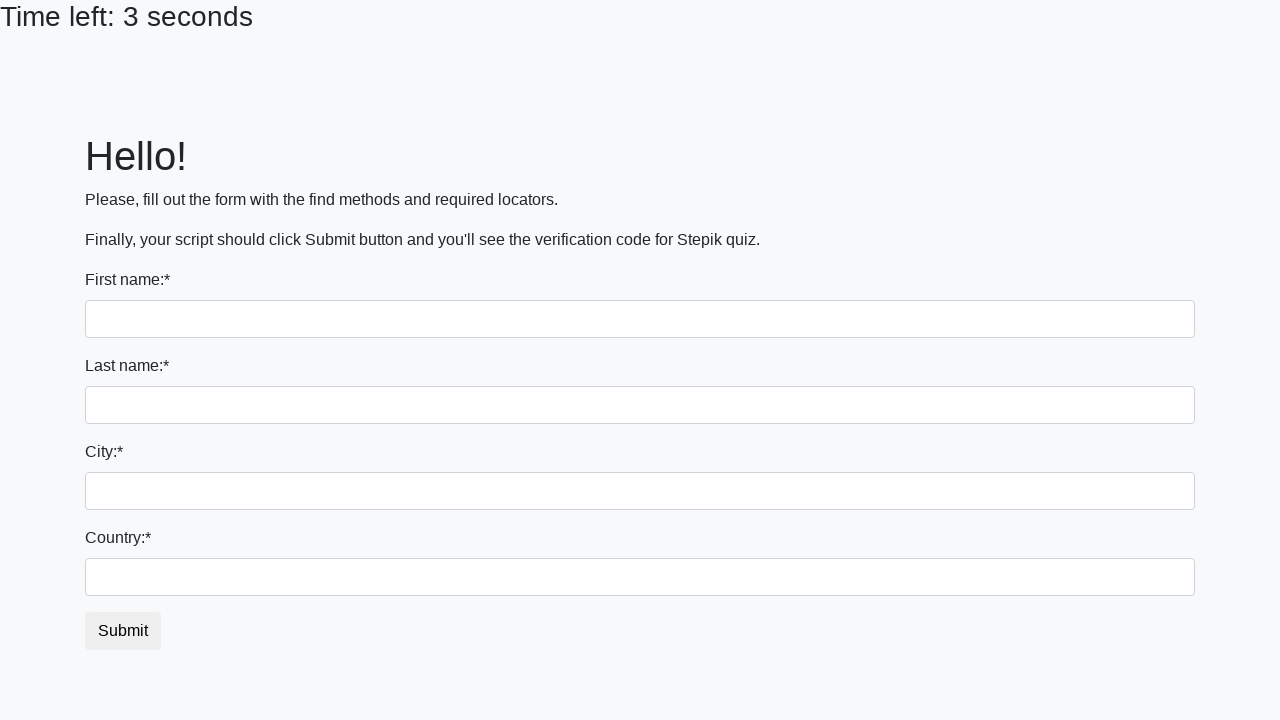

Waited 1 second for alert to appear and be processed
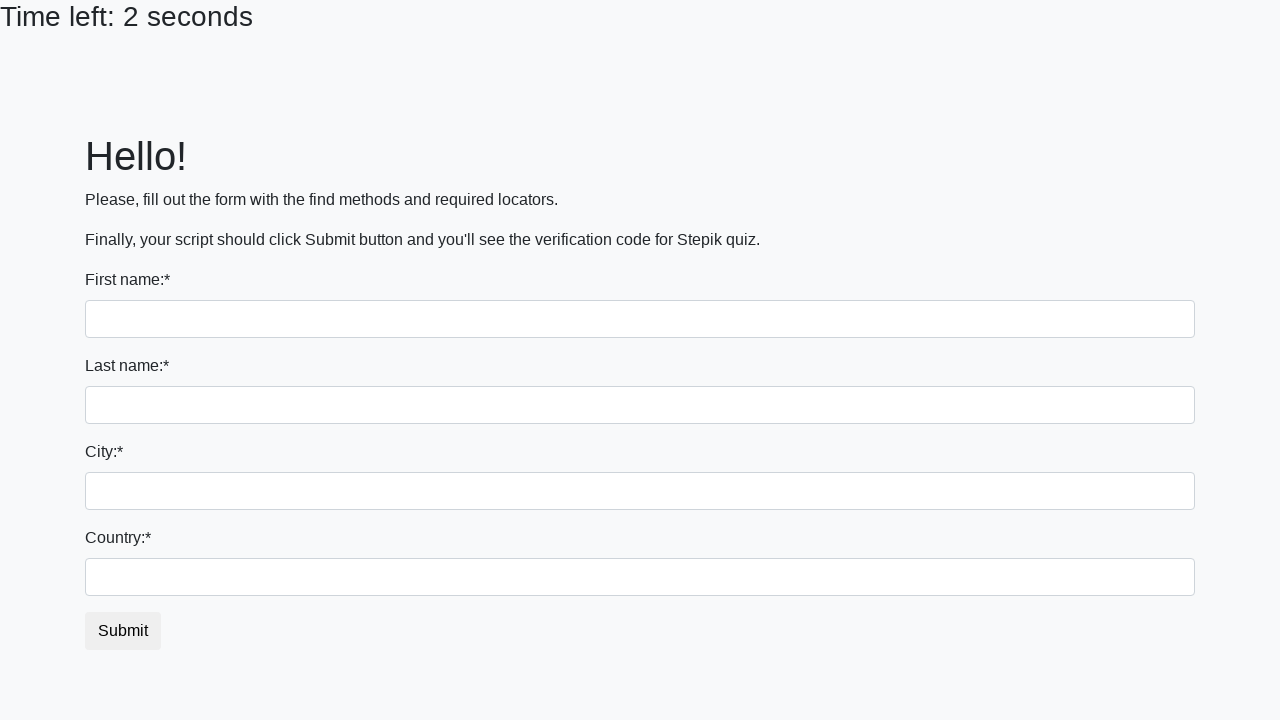

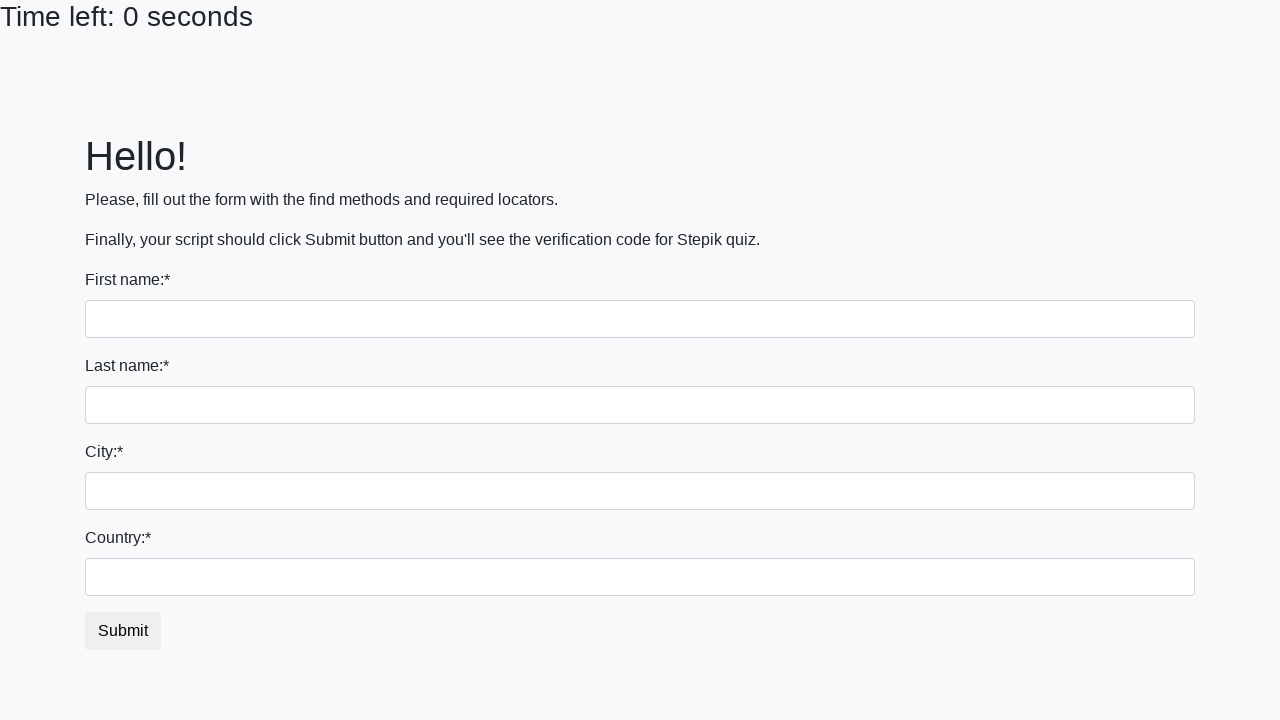